Tests editing a todo item by double-clicking, changing the text, and pressing Enter.

Starting URL: https://demo.playwright.dev/todomvc

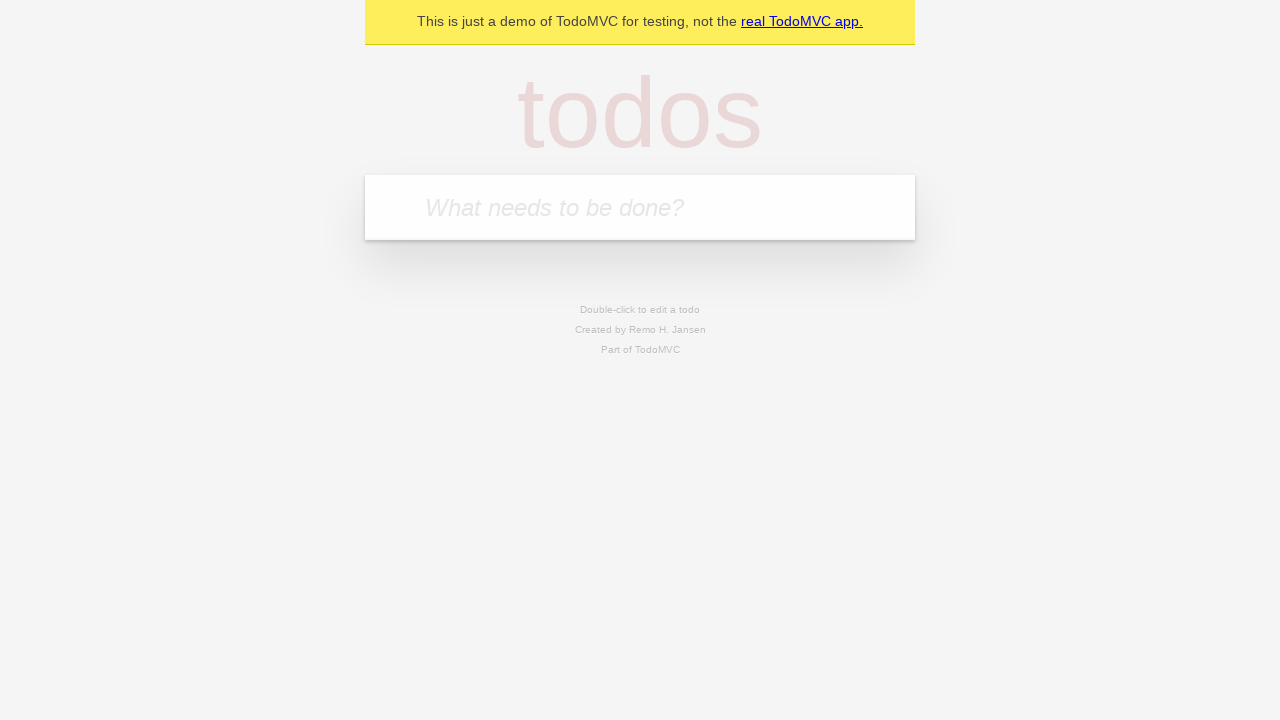

Filled todo input with 'buy some cheese' on internal:attr=[placeholder="What needs to be done?"i]
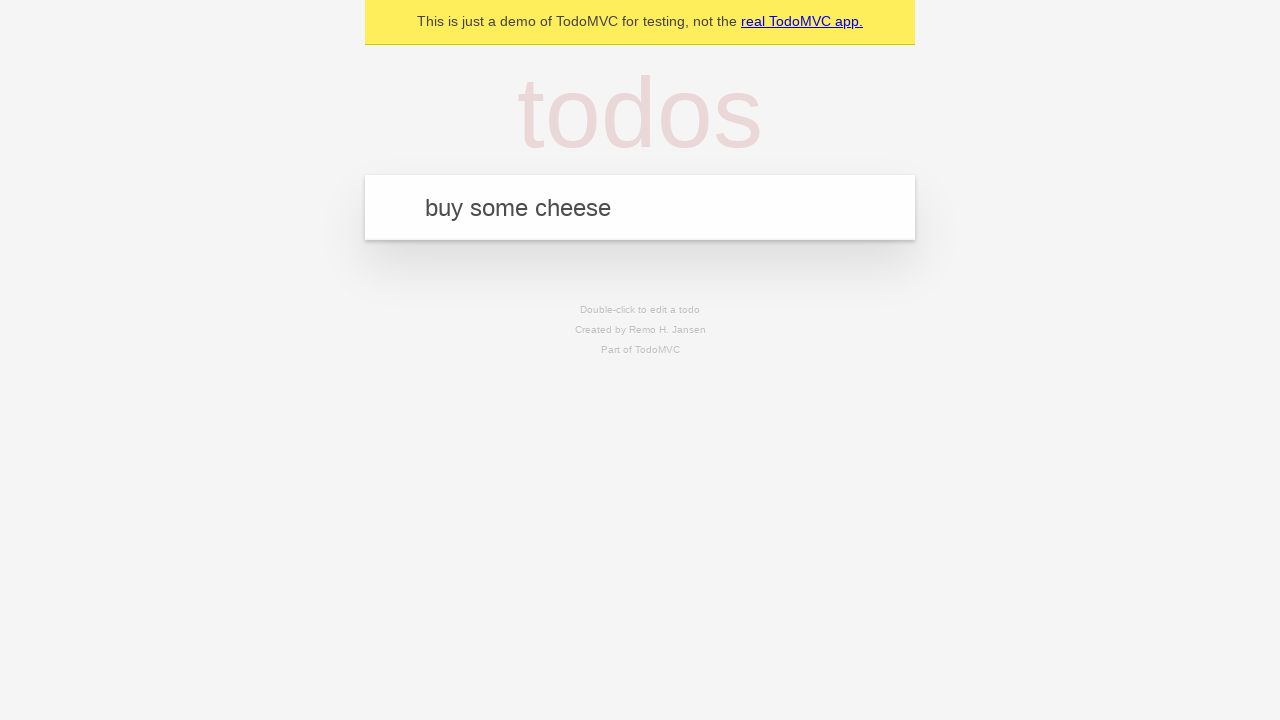

Pressed Enter to create first todo 'buy some cheese' on internal:attr=[placeholder="What needs to be done?"i]
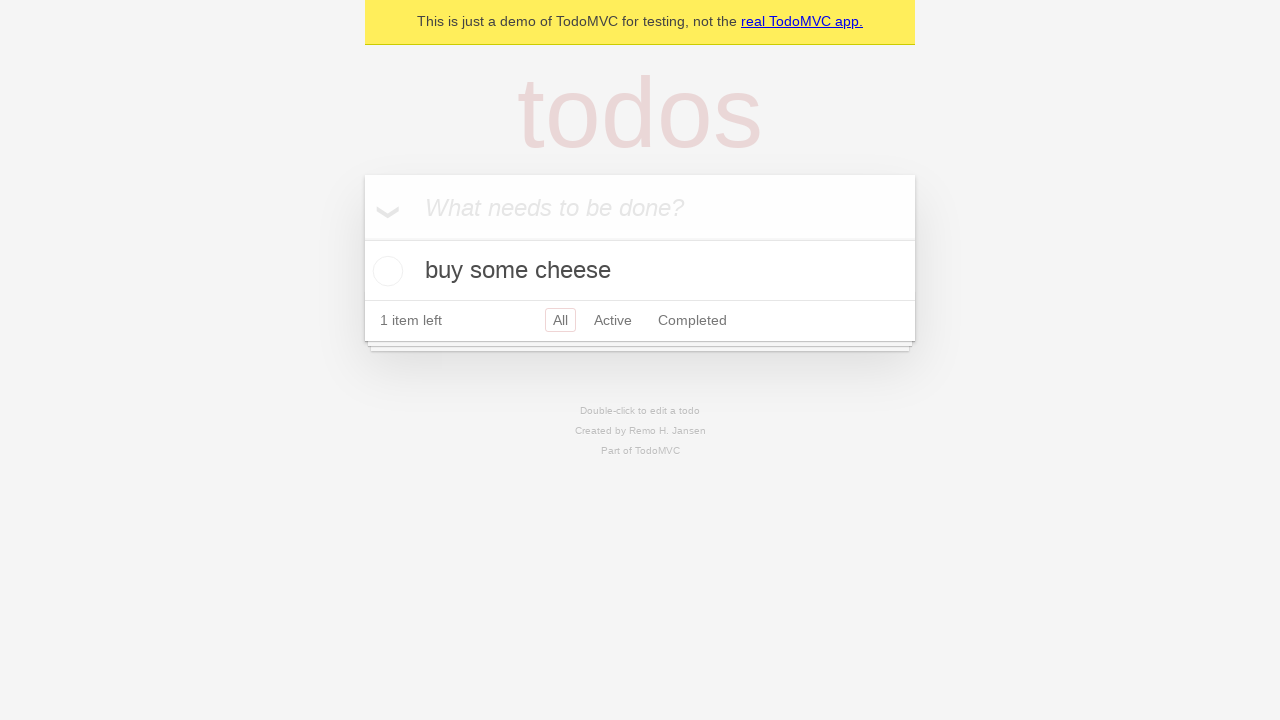

Filled todo input with 'feed the cat' on internal:attr=[placeholder="What needs to be done?"i]
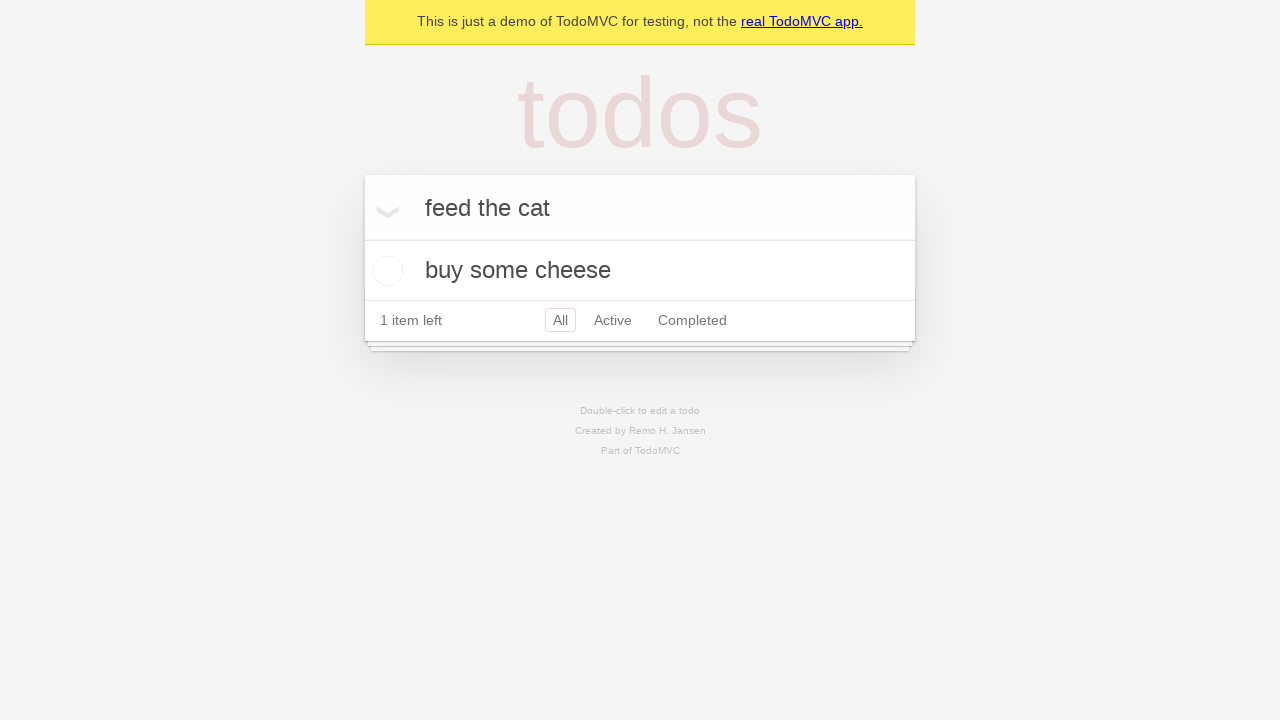

Pressed Enter to create second todo 'feed the cat' on internal:attr=[placeholder="What needs to be done?"i]
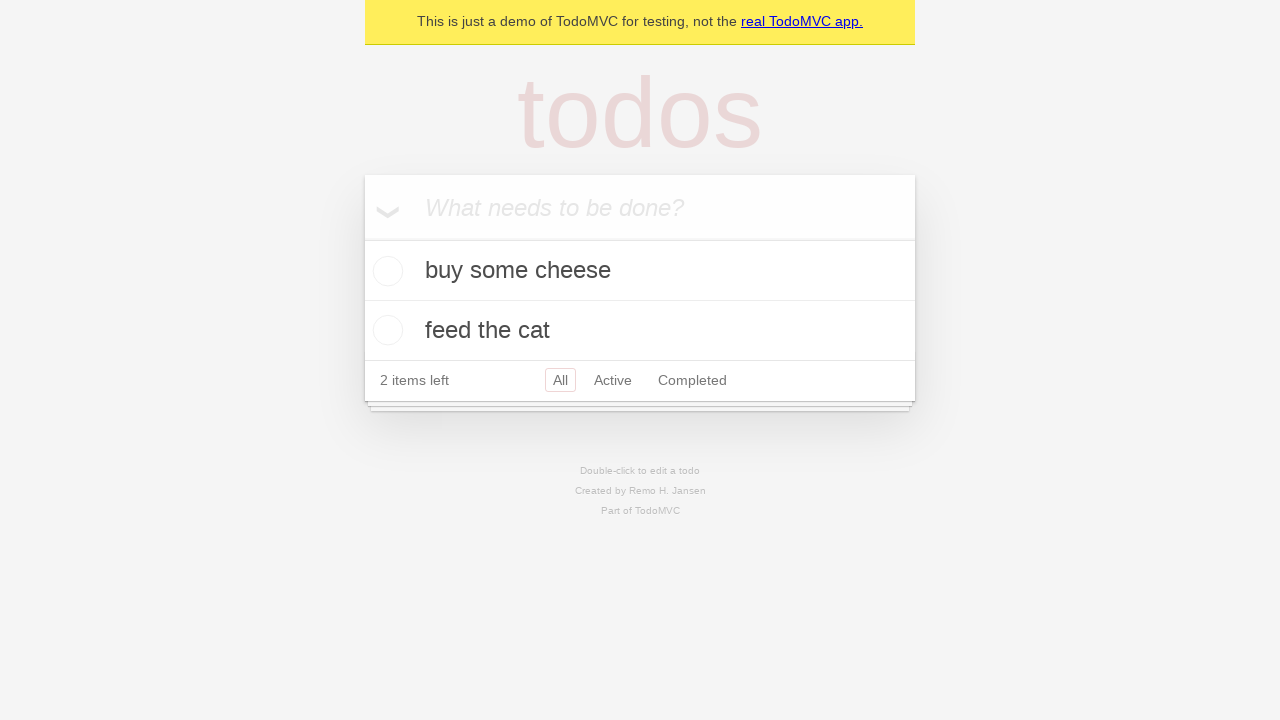

Filled todo input with 'book a doctors appointment' on internal:attr=[placeholder="What needs to be done?"i]
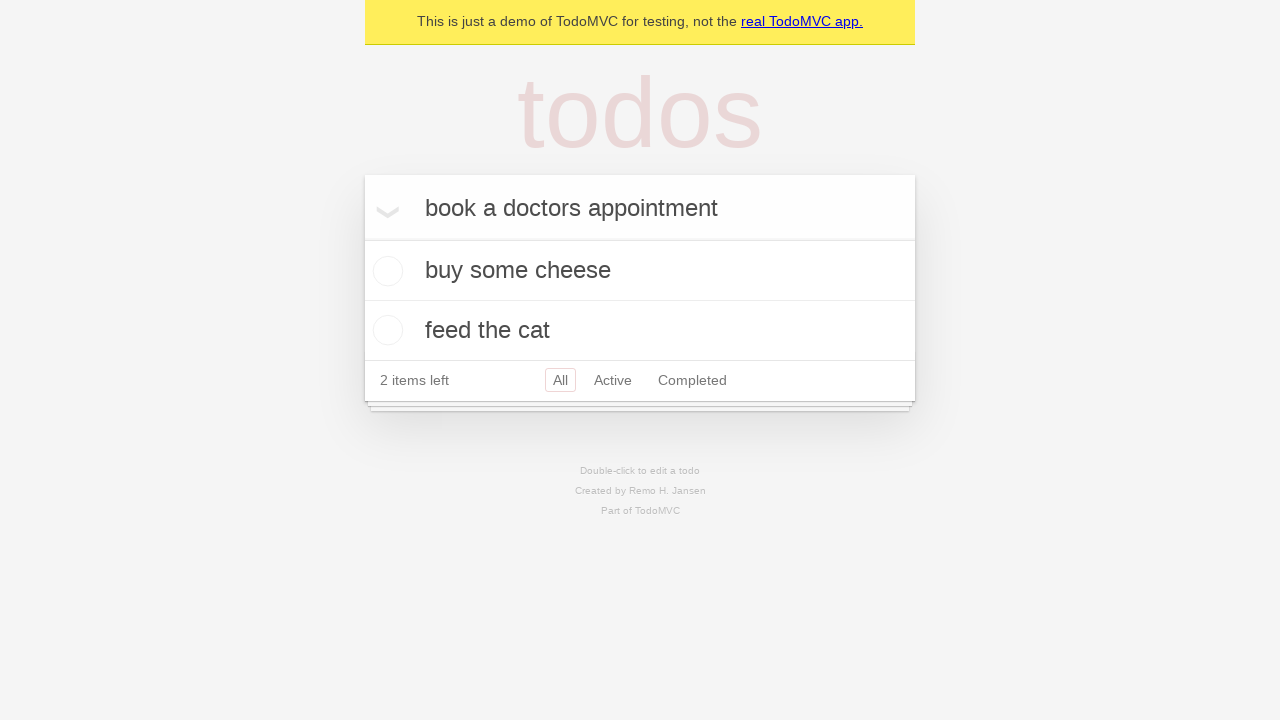

Pressed Enter to create third todo 'book a doctors appointment' on internal:attr=[placeholder="What needs to be done?"i]
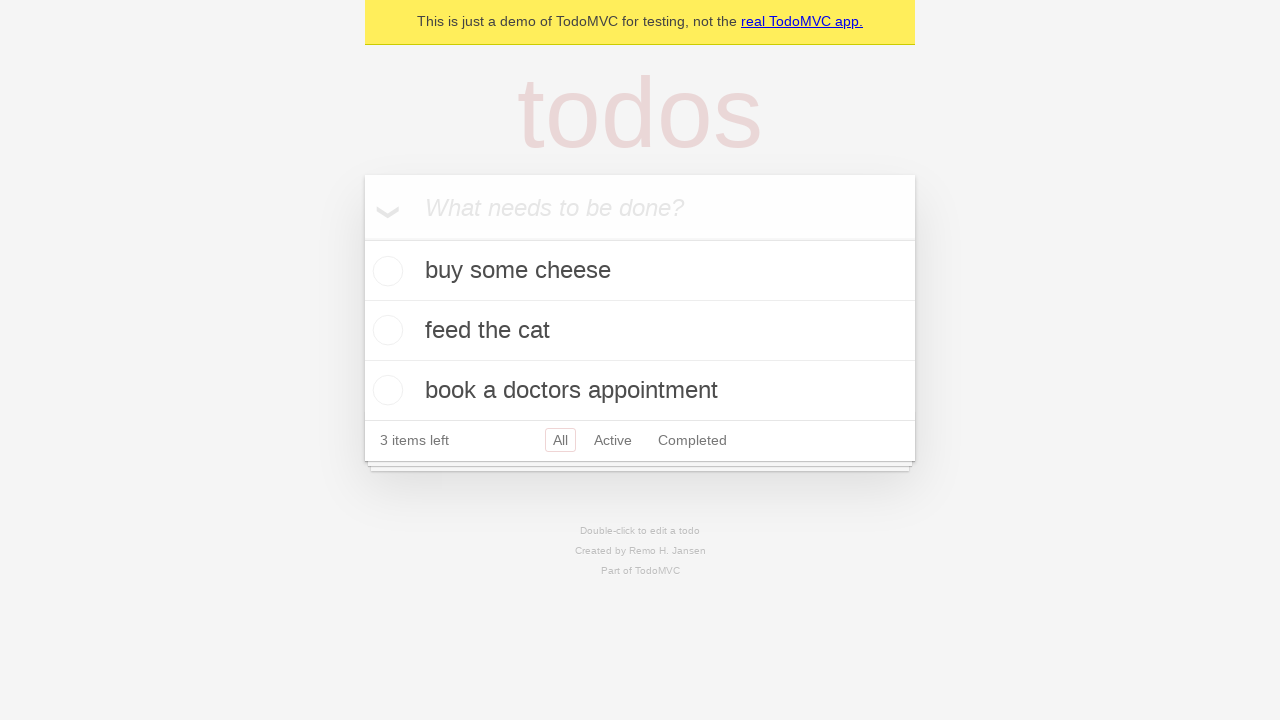

Double-clicked second todo item to enter edit mode at (640, 331) on internal:testid=[data-testid="todo-item"s] >> nth=1
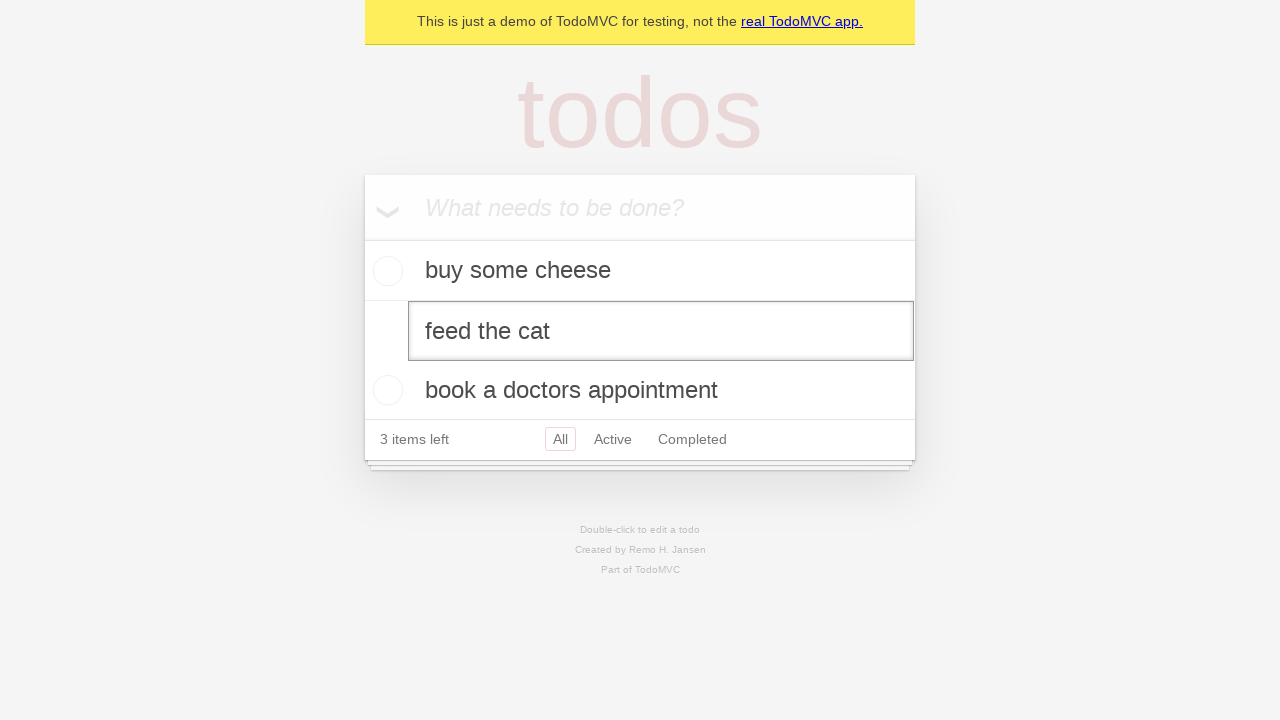

Filled edit textbox with 'buy some sausages' on internal:testid=[data-testid="todo-item"s] >> nth=1 >> internal:role=textbox[nam
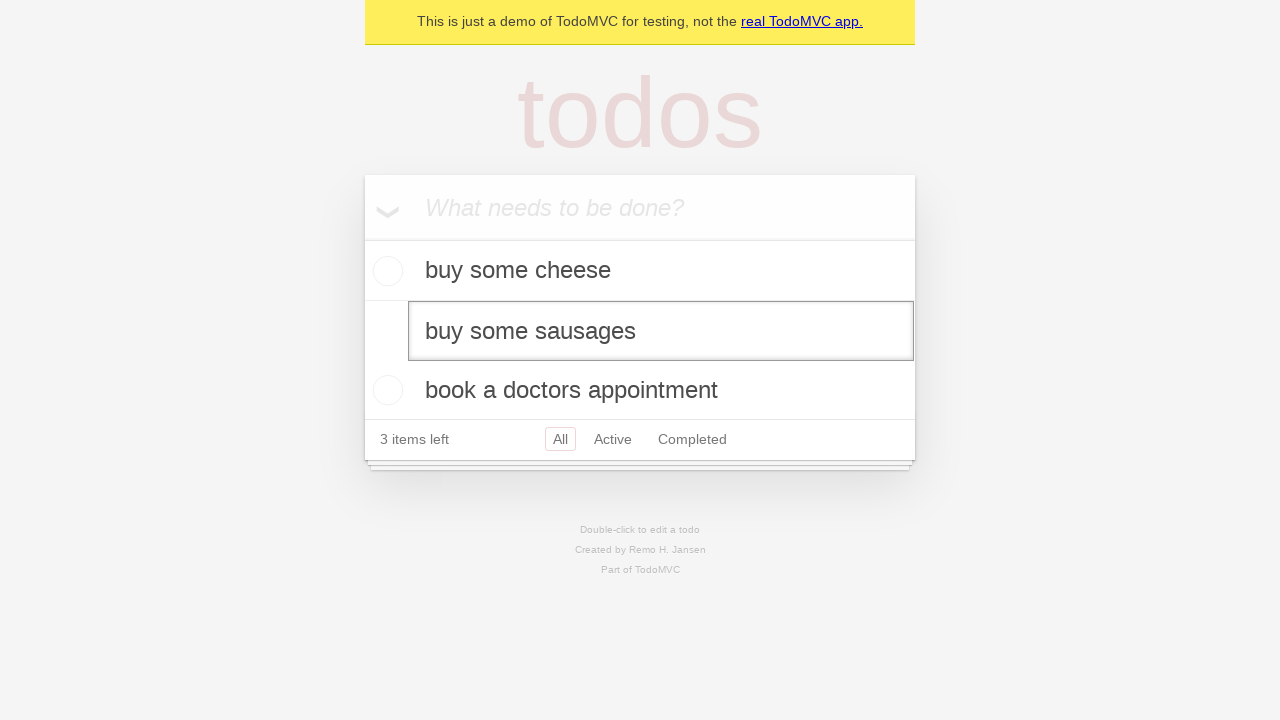

Pressed Enter to confirm edit and save updated todo text on internal:testid=[data-testid="todo-item"s] >> nth=1 >> internal:role=textbox[nam
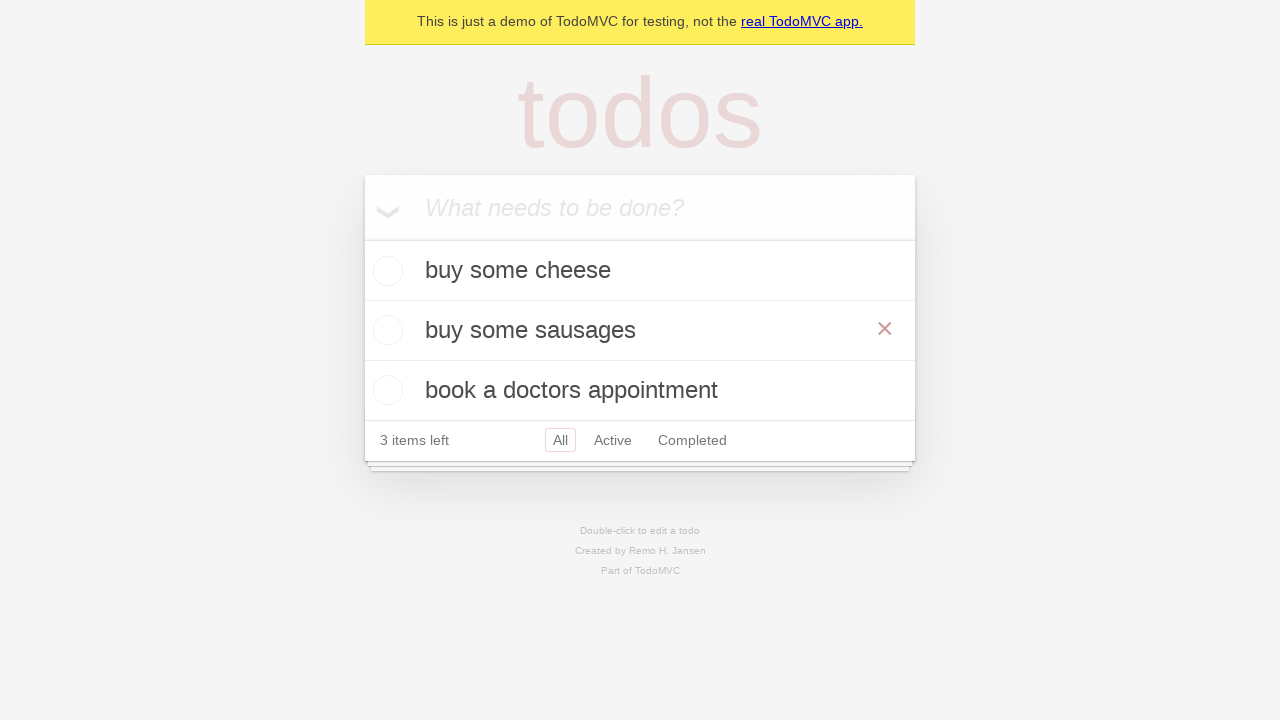

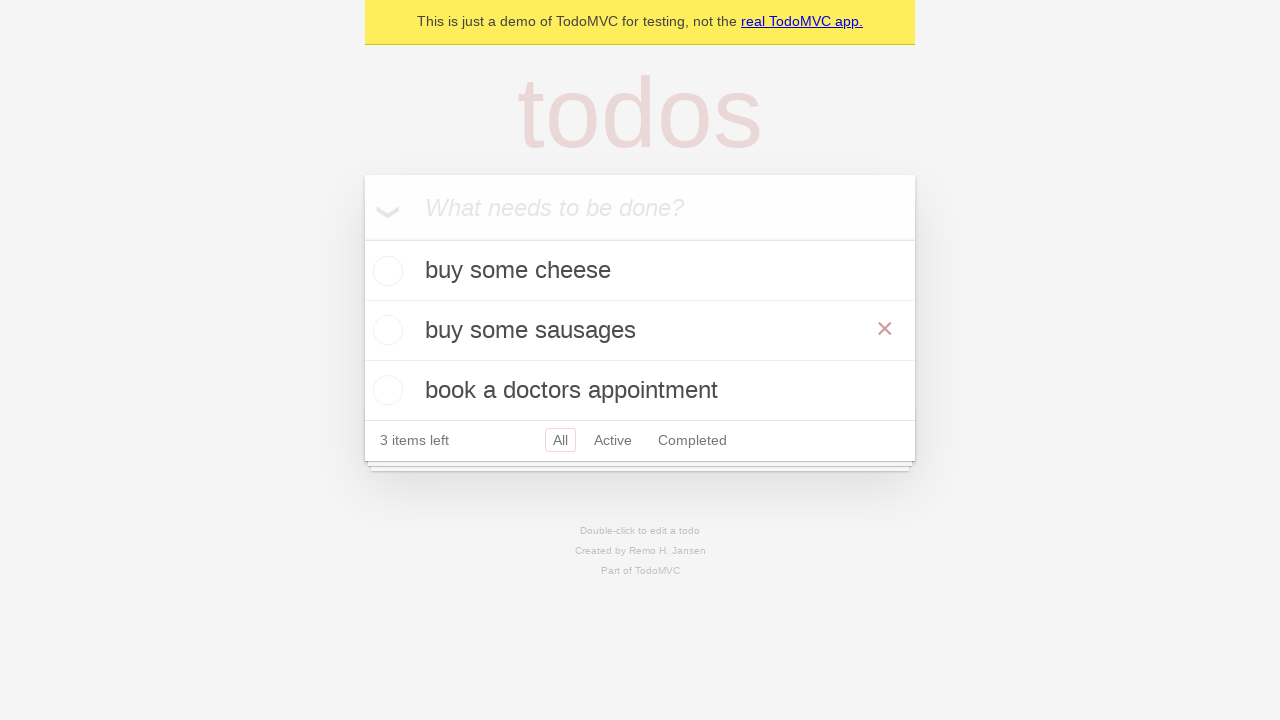